Tests a registration form by filling in first name, last name, and email fields, then submitting the form and verifying the success message is displayed.

Starting URL: http://suninjuly.github.io/registration1.html

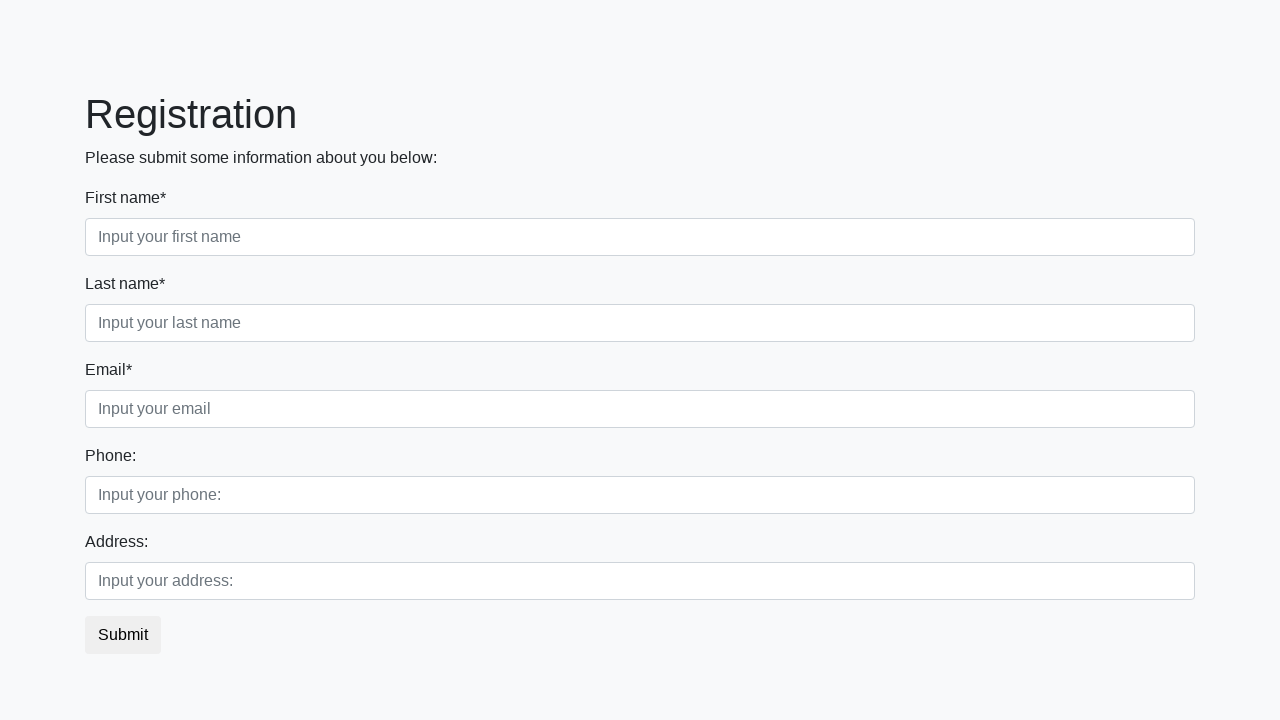

Filled first name field with 'Ivan' on .first_block .form-group.first_class .form-control.first
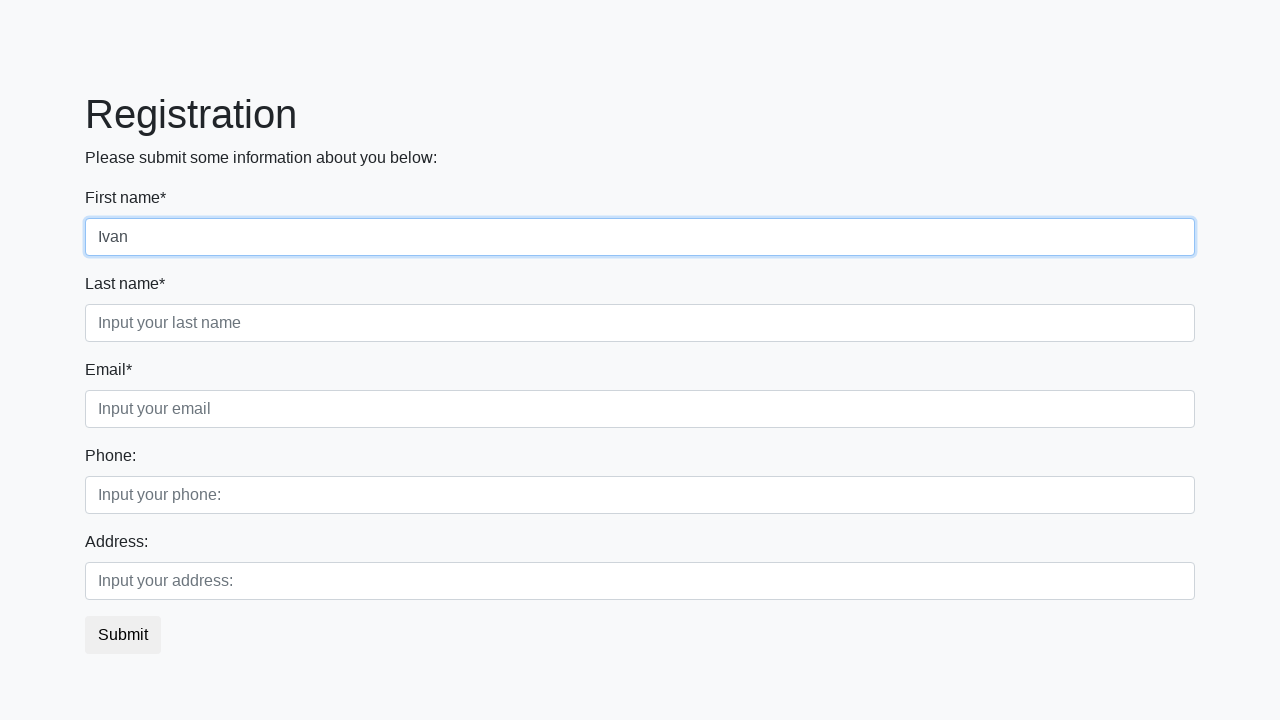

Filled last name field with 'Ivanov' on .first_block .form-group.second_class .form-control.second
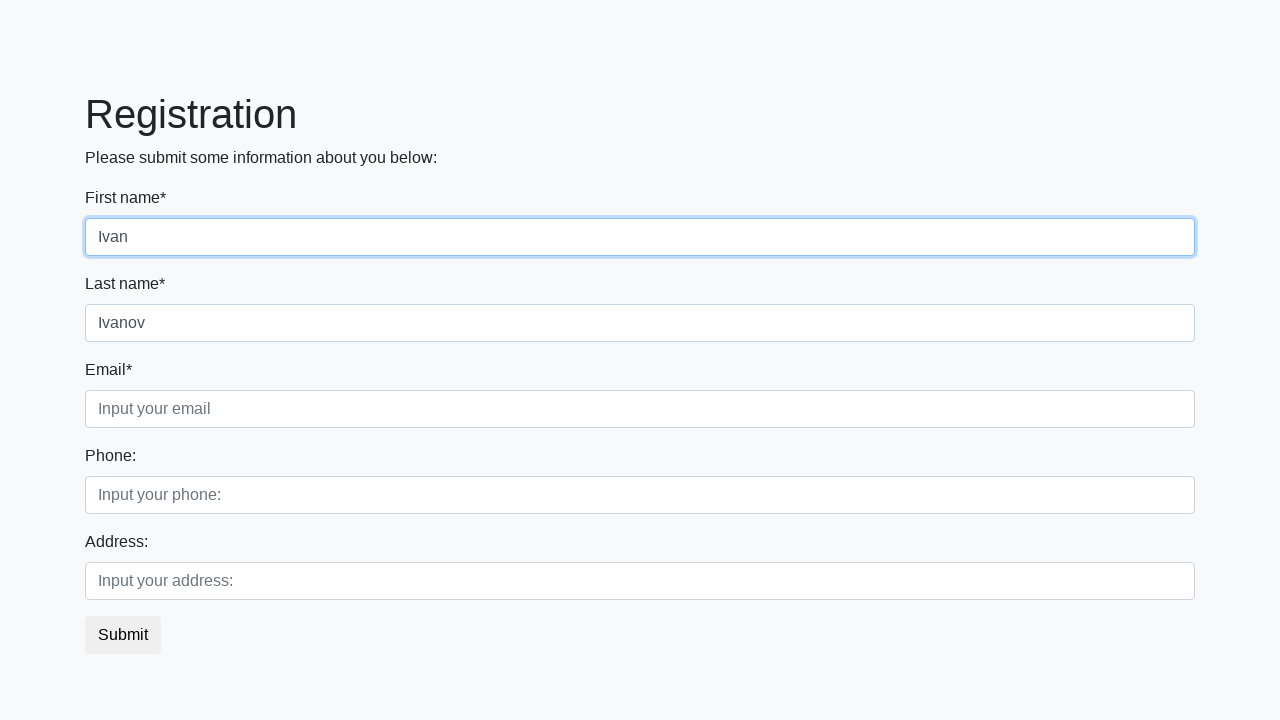

Filled email field with 'ivan@ivanov.com' on .first_block .form-group.third_class .form-control.third
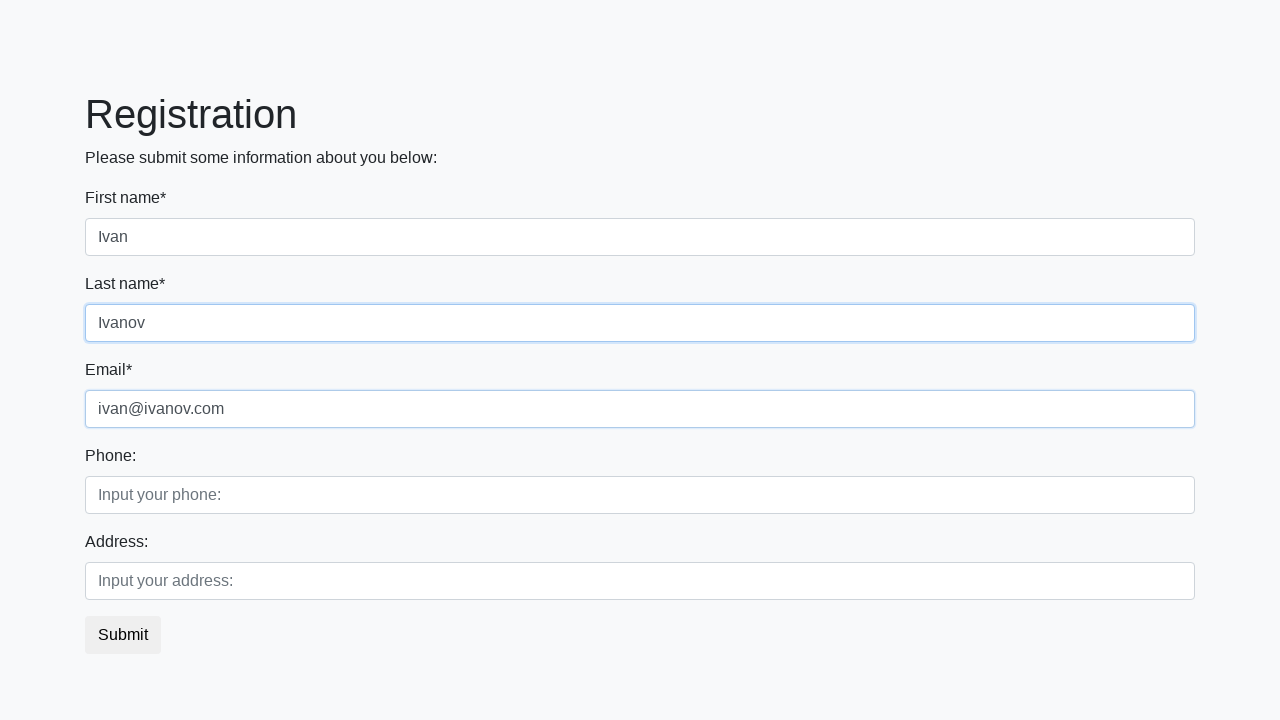

Clicked submit button to register at (123, 635) on button.btn
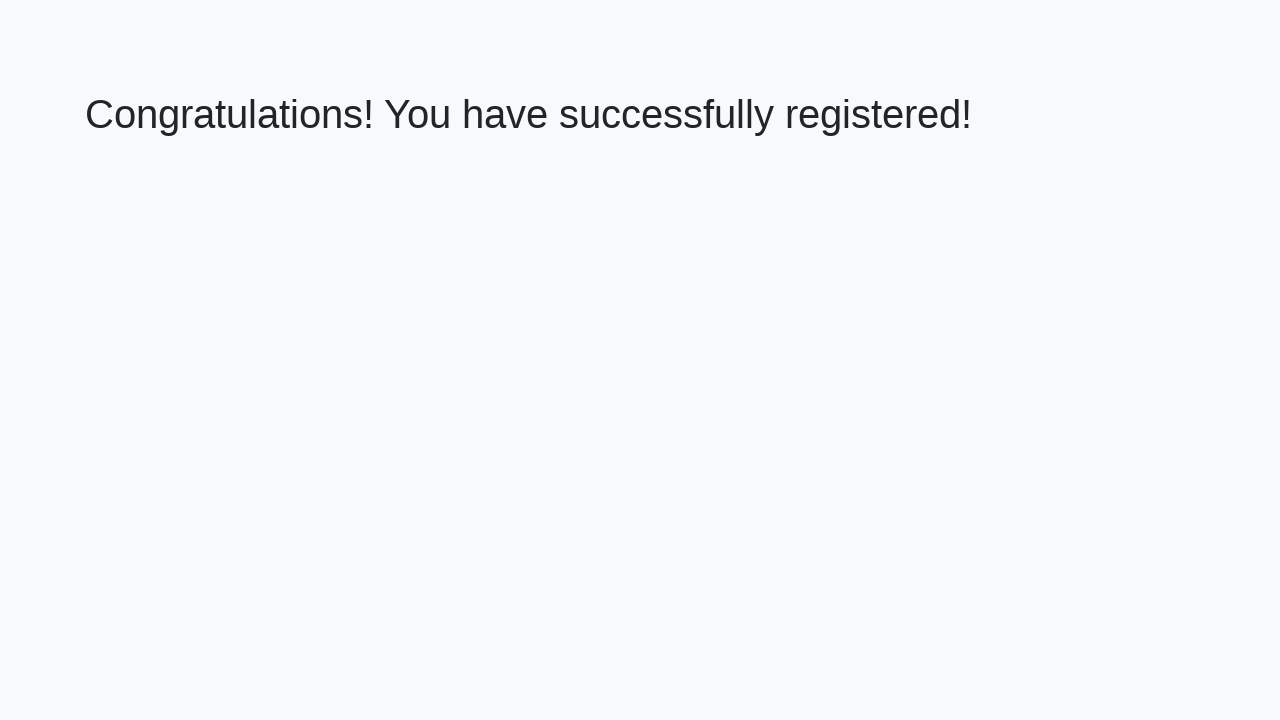

Success message heading loaded
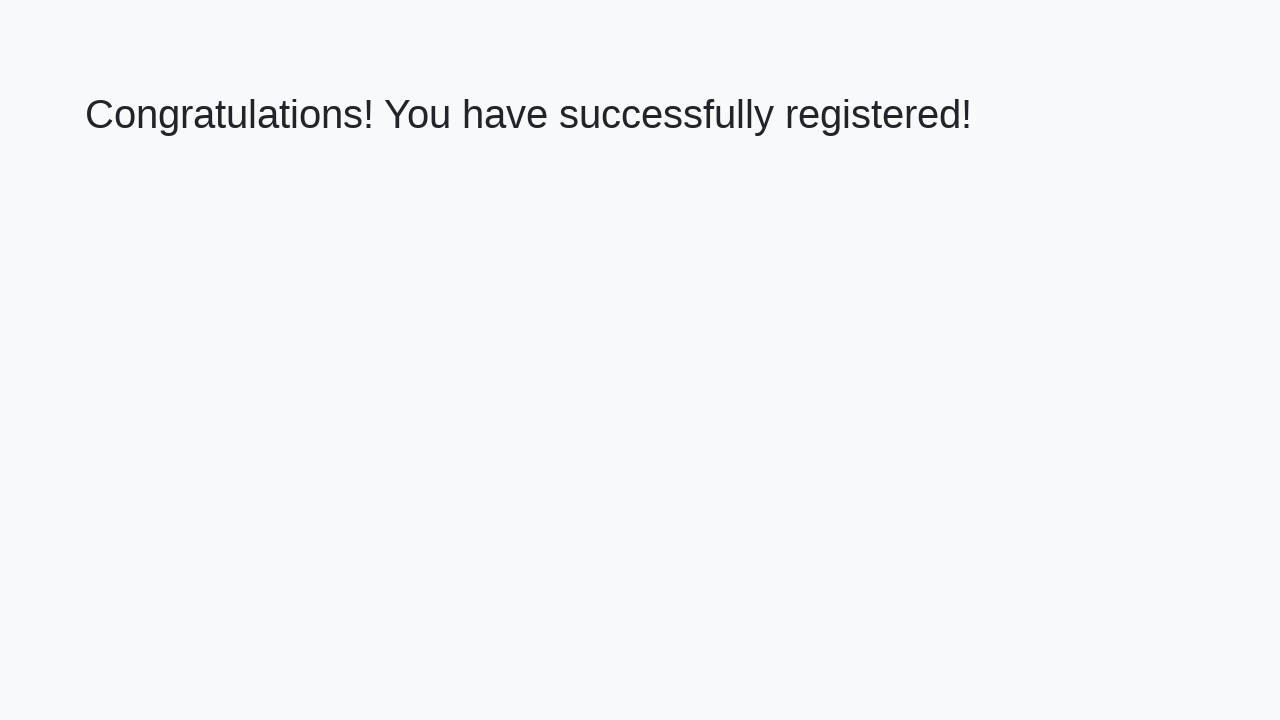

Retrieved success message text
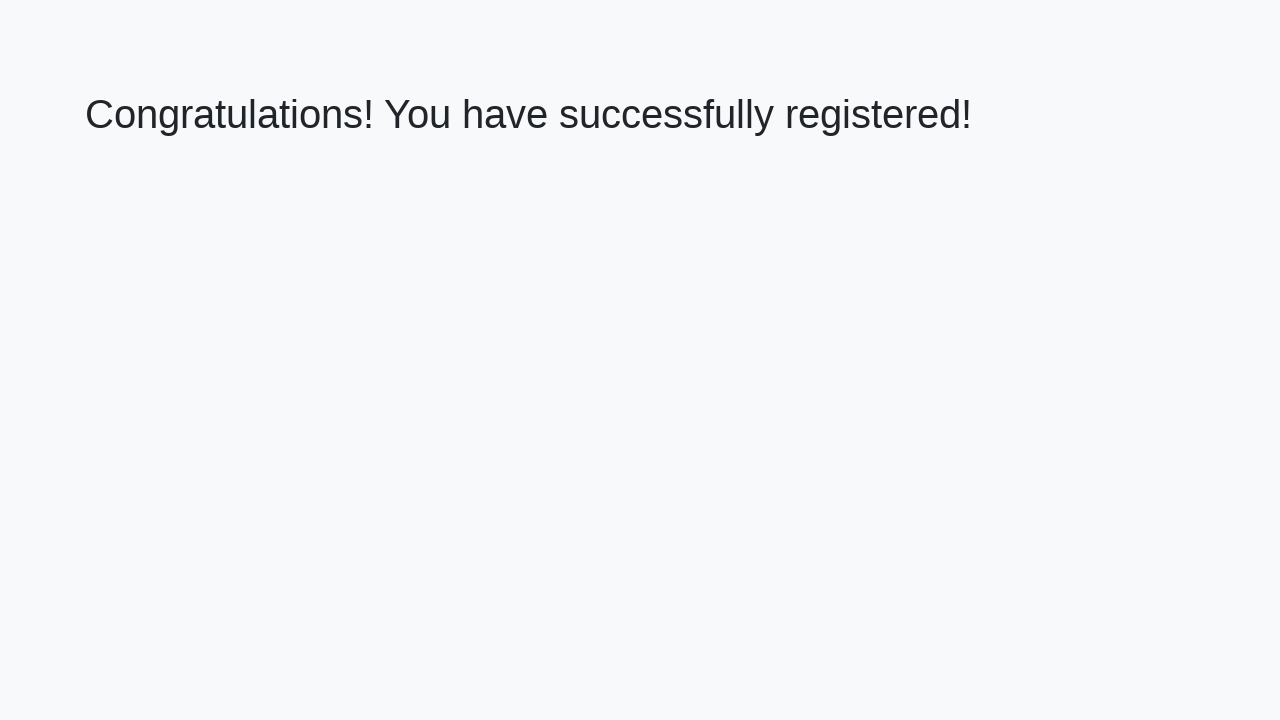

Verified success message: 'Congratulations! You have successfully registered!'
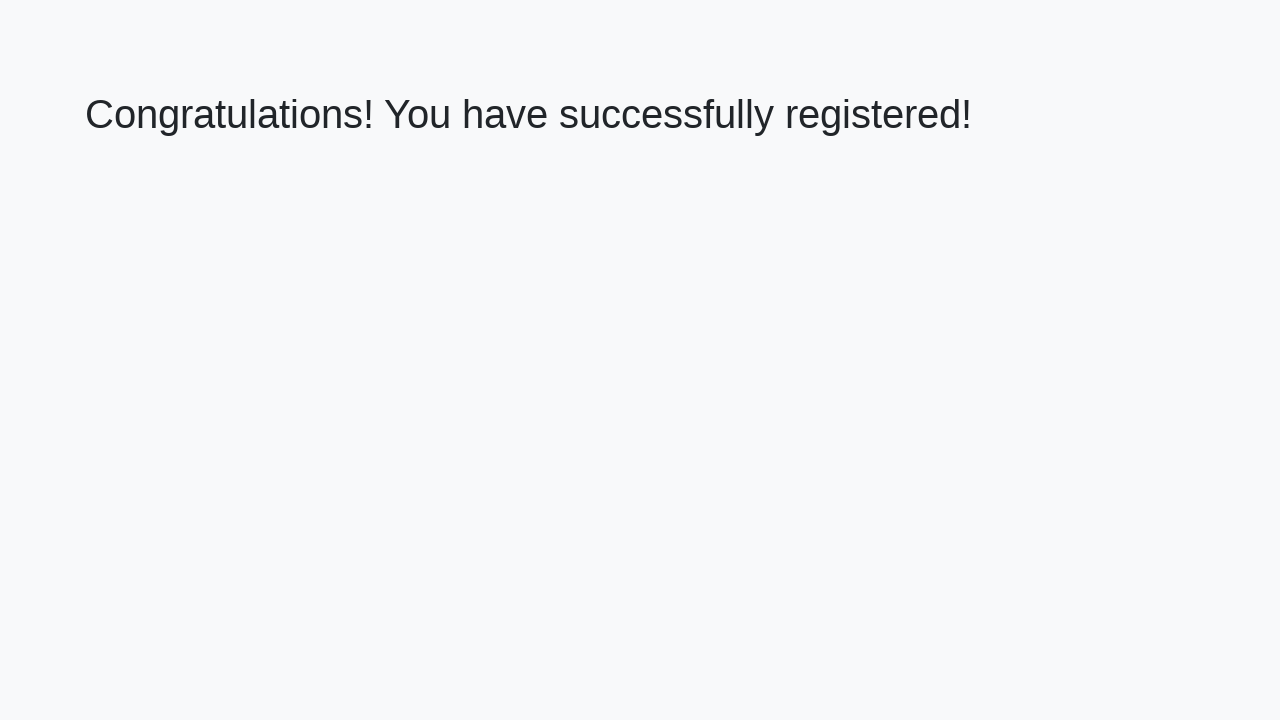

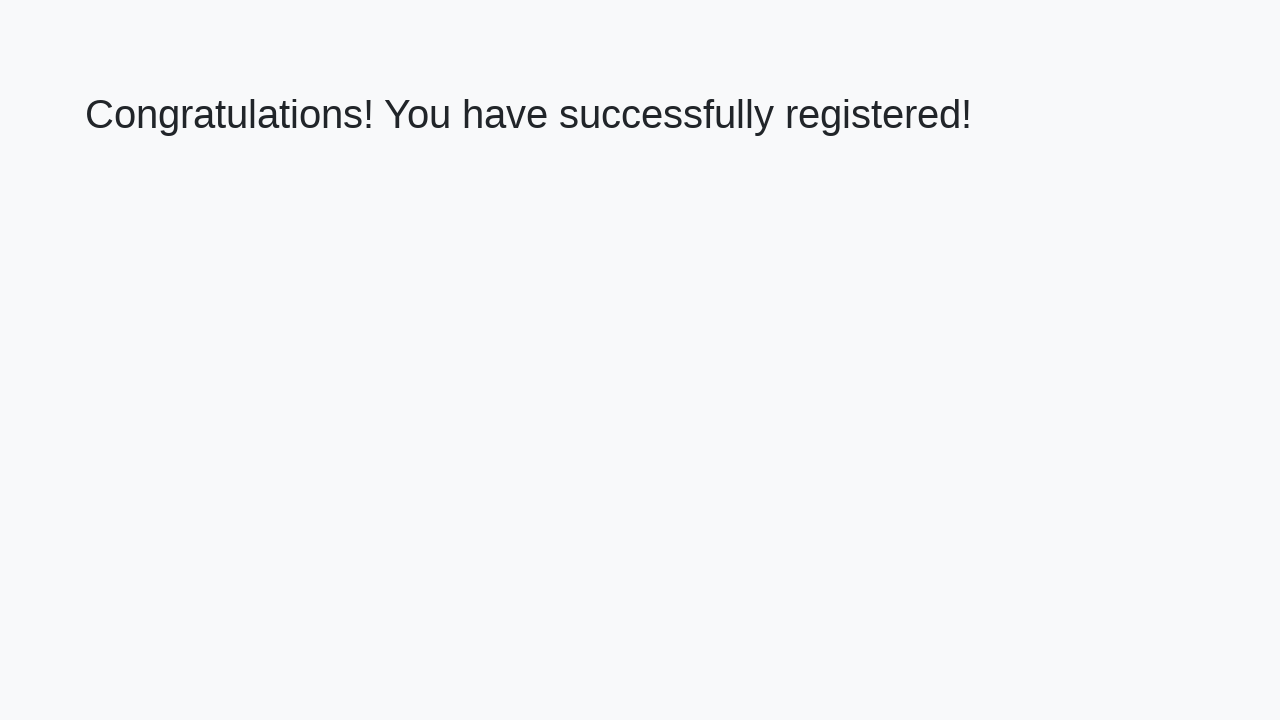